Tests responsive rendering on Mobile Landscape viewport (667x375)

Starting URL: https://playwright.dev/

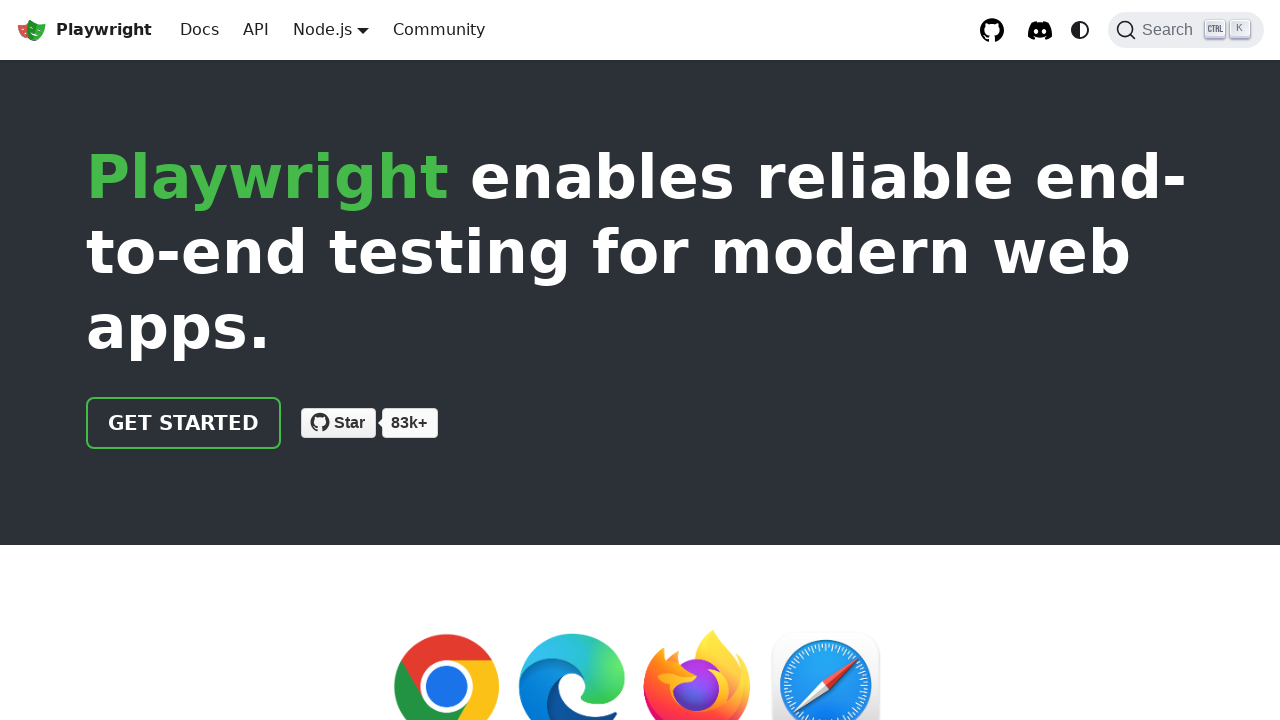

Set viewport to Mobile Landscape (667x375)
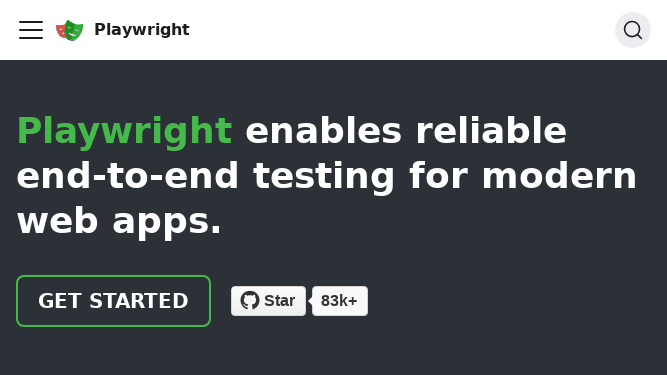

Reloaded page with mobile landscape viewport
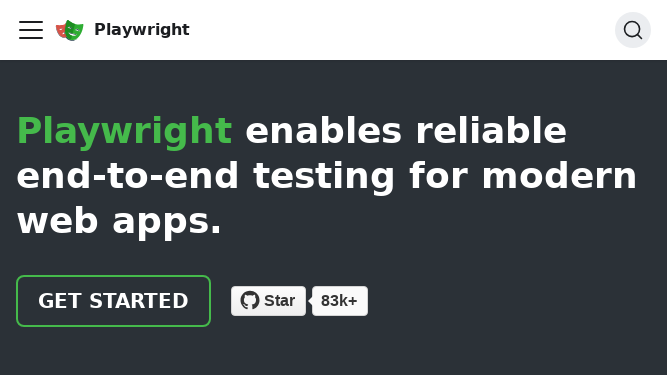

Page finished loading (networkidle state reached)
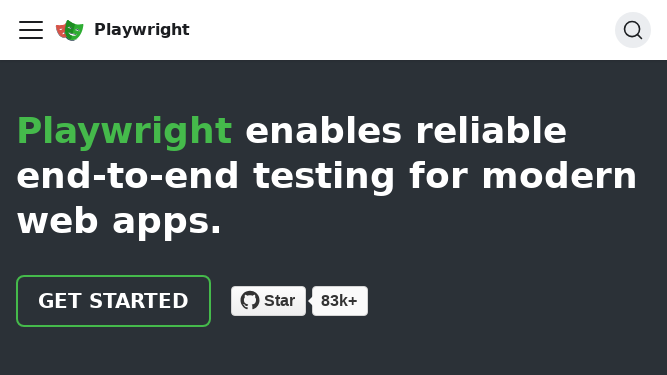

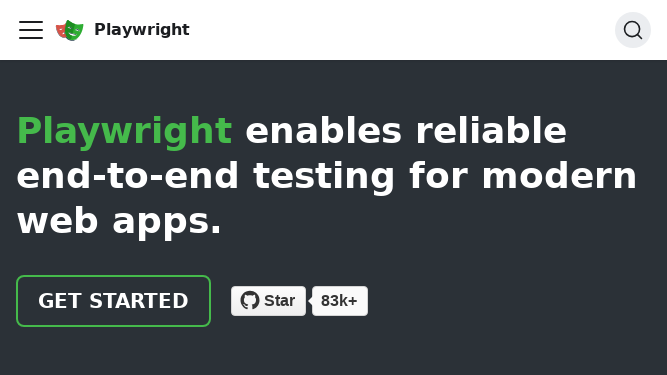